Tests e-commerce cart functionality by adding 4 items to cart, navigating to cart page to verify items, finding and removing the lowest priced item, then verifying 3 items remain in cart.

Starting URL: https://cms.demo.katalon.com/

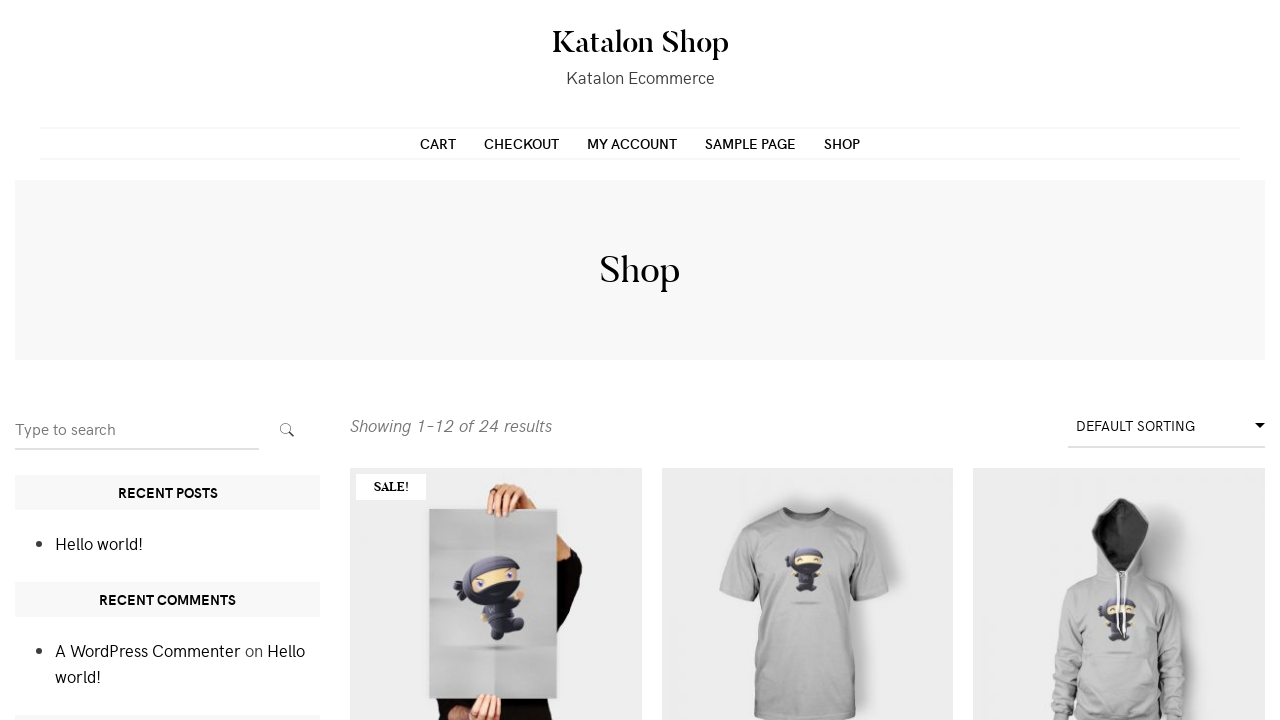

Scrolled down 500px to see items on screen
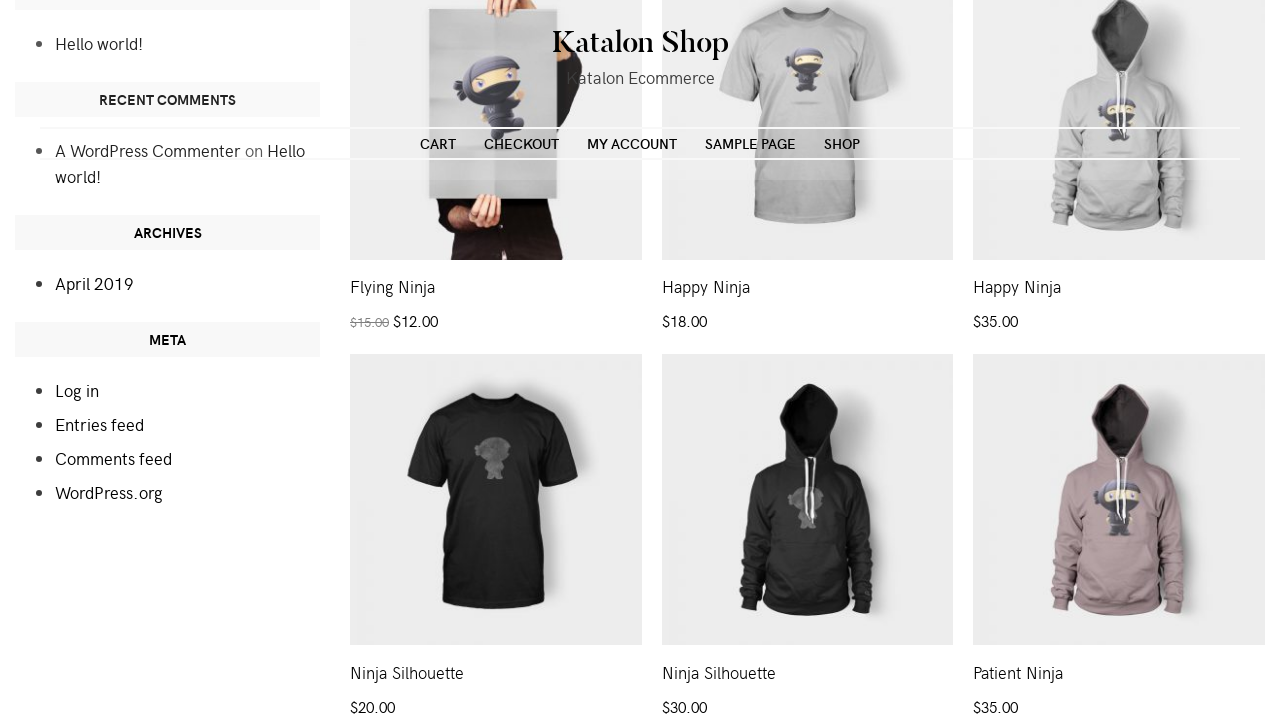

Clicked 'Add to cart' button for first item at (807, 234) on xpath=//*[@id='main']/div[2]/ul/li[2]/div/a[2]
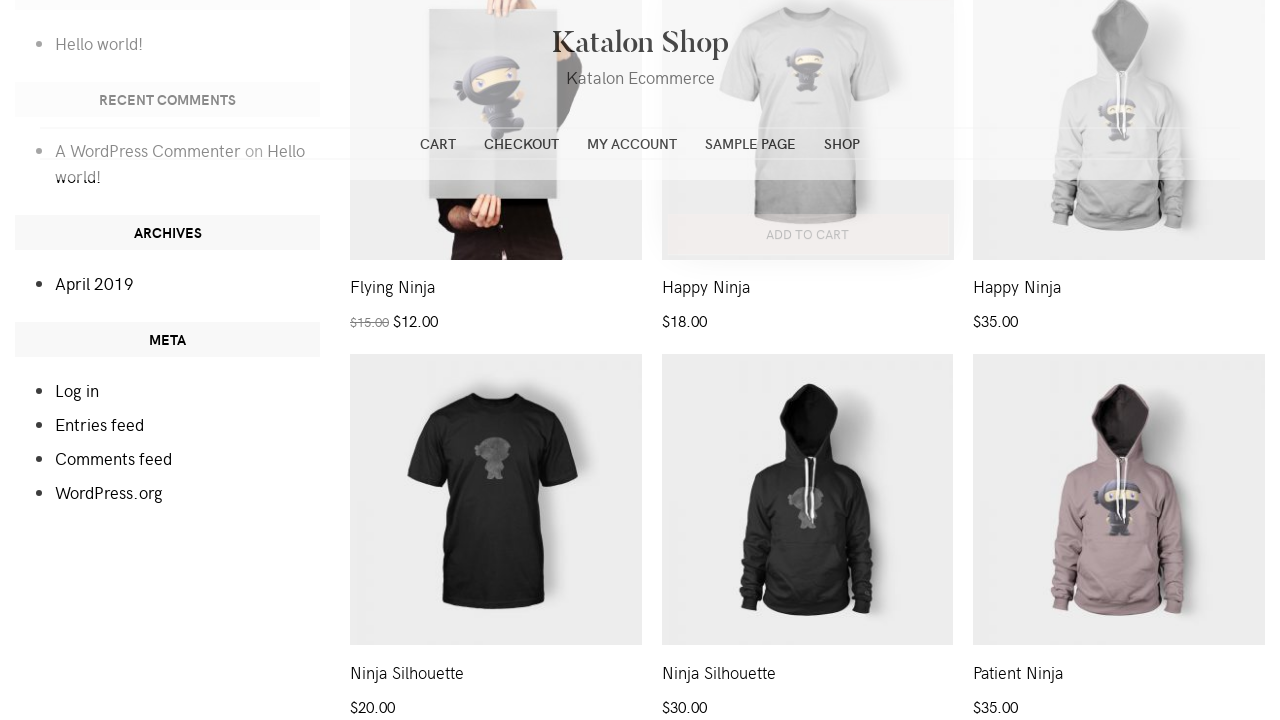

Clicked 'Add to cart' button for second item at (496, 234) on xpath=//*[@id='main']/div[2]/ul/li[1]/div/a[2]
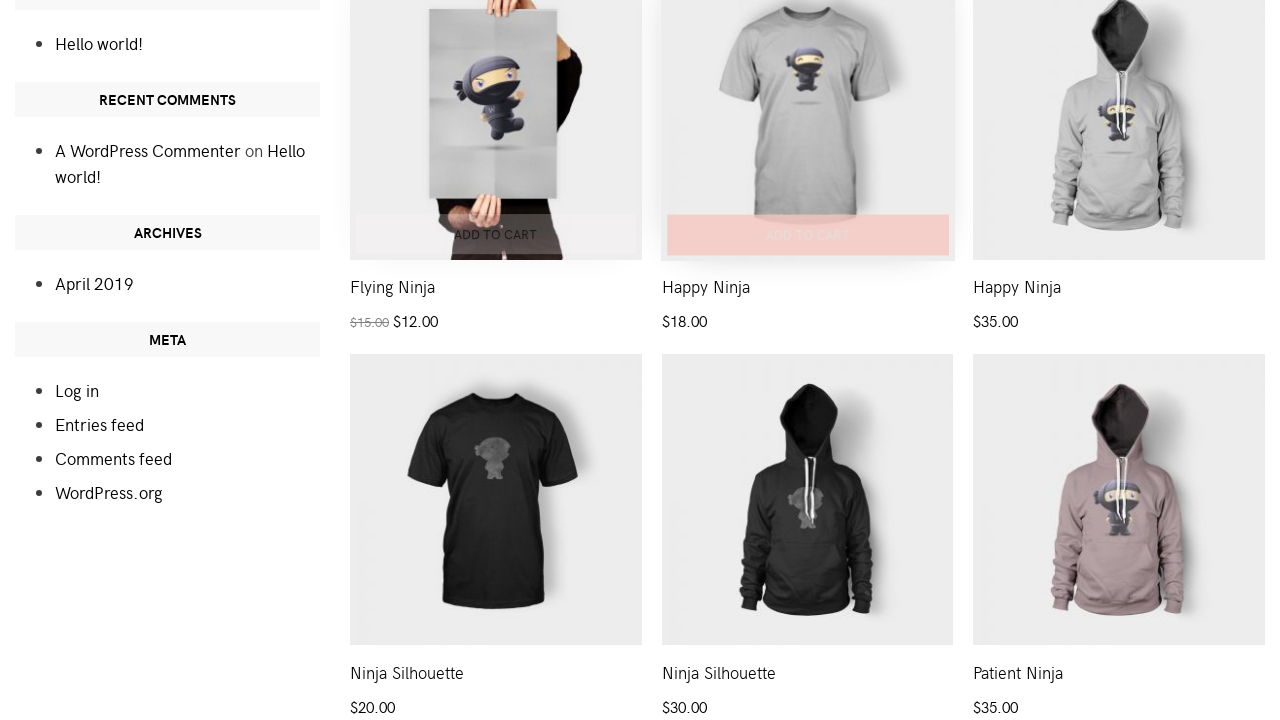

Clicked 'Add to cart' button for third item at (1119, 234) on xpath=//*[@id='main']/div[2]/ul/li[3]/div/a[2]
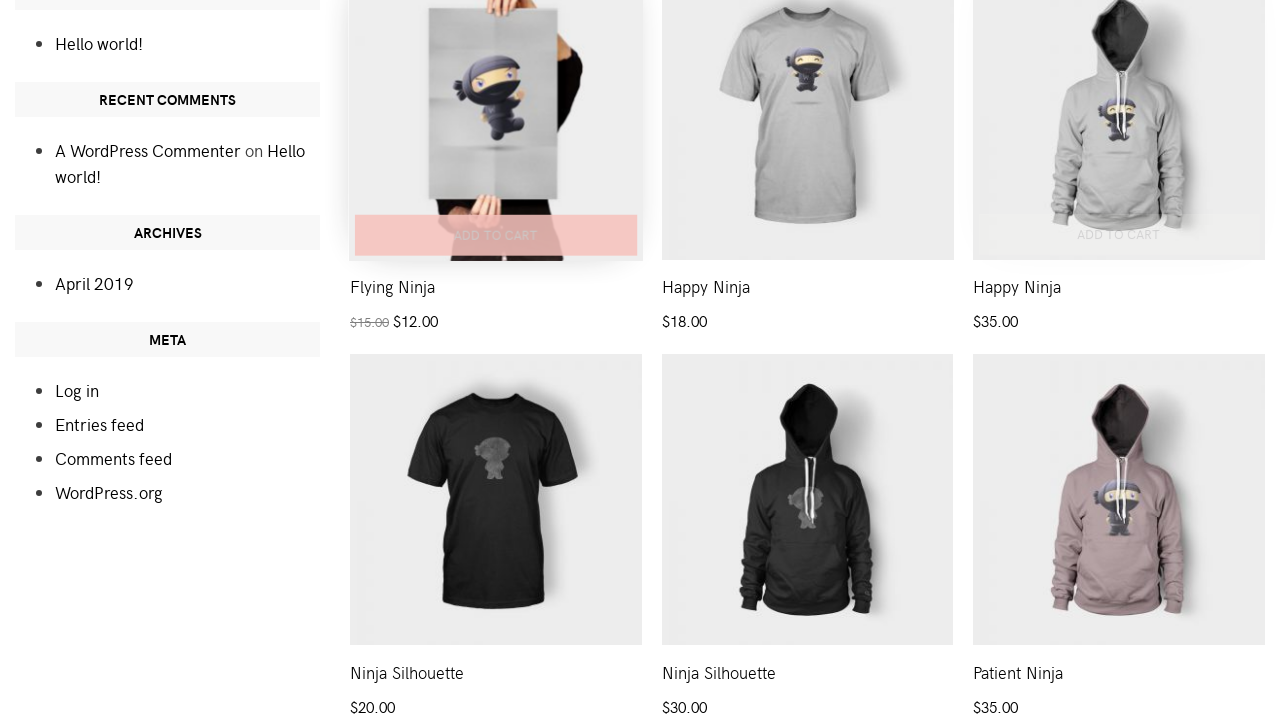

Clicked 'Add to cart' button for fourth item at (496, 620) on xpath=//*[@id='main']/div[2]/ul/li[4]/div/a[2]
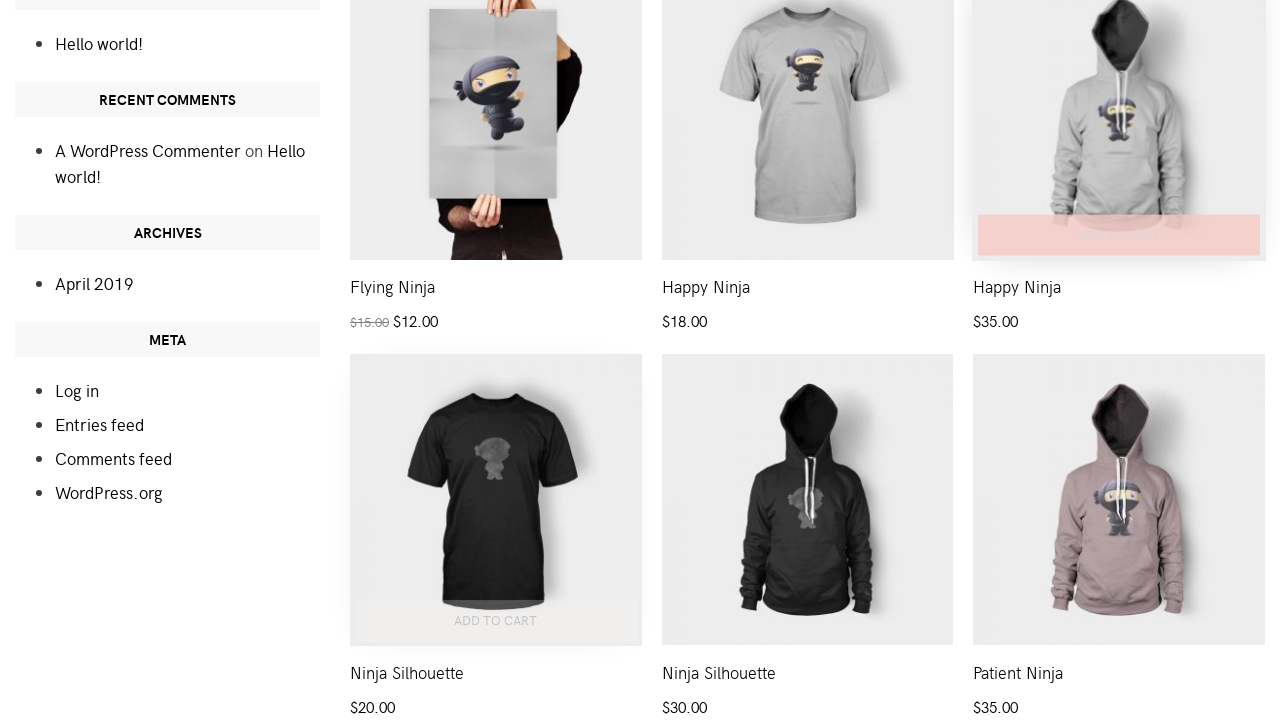

Waited 3 seconds for all items to be added to cart
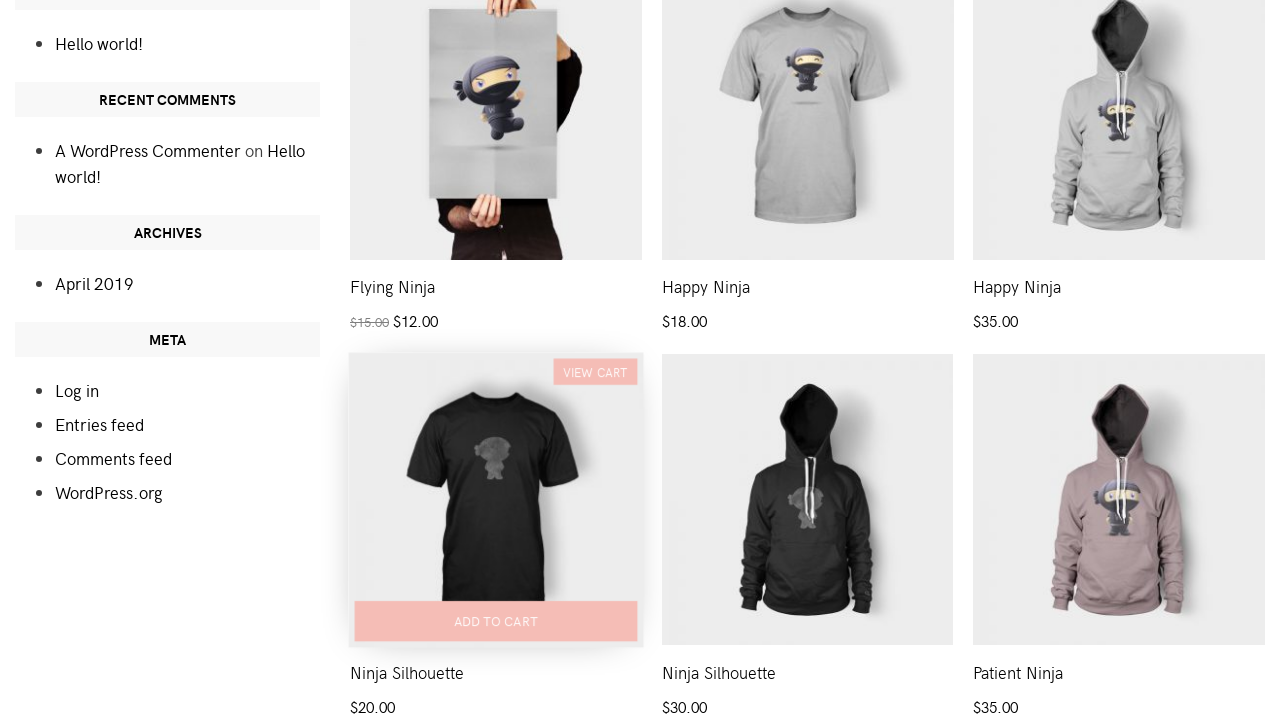

Clicked link to navigate to cart page at (438, 143) on a[href='https://cms.demo.katalon.com/cart/']
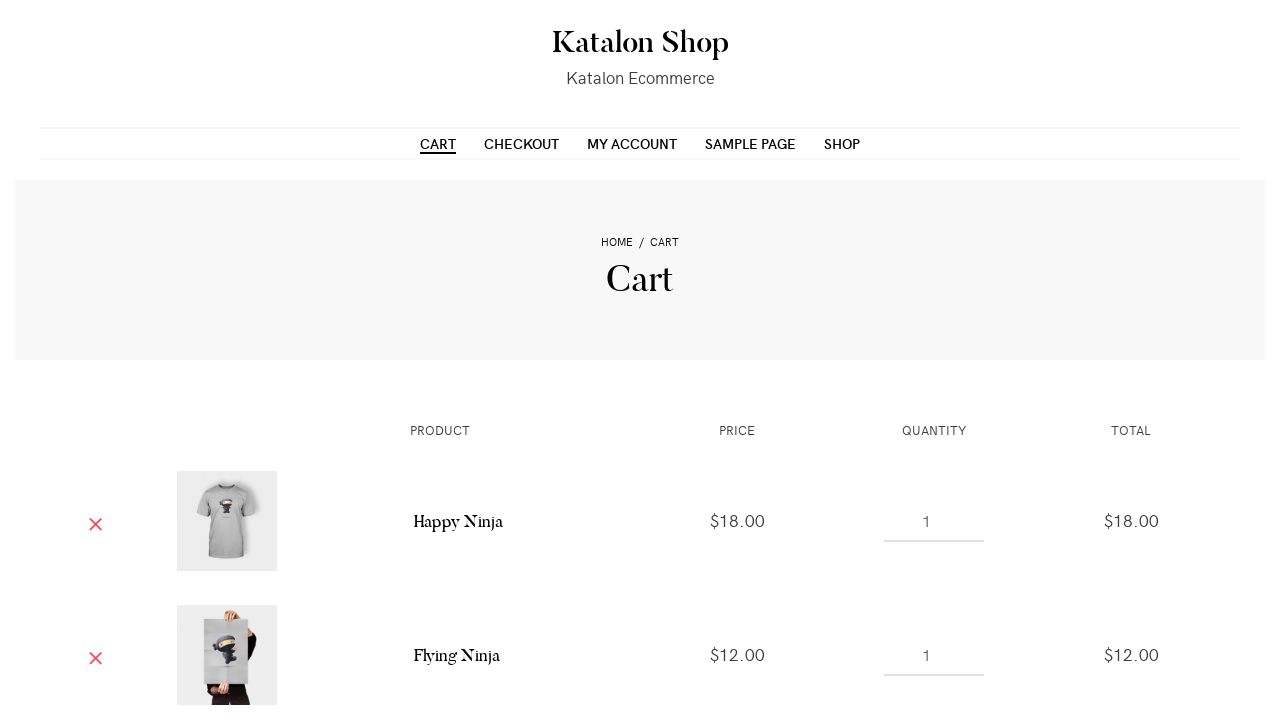

Scrolled down 300px to see cart items
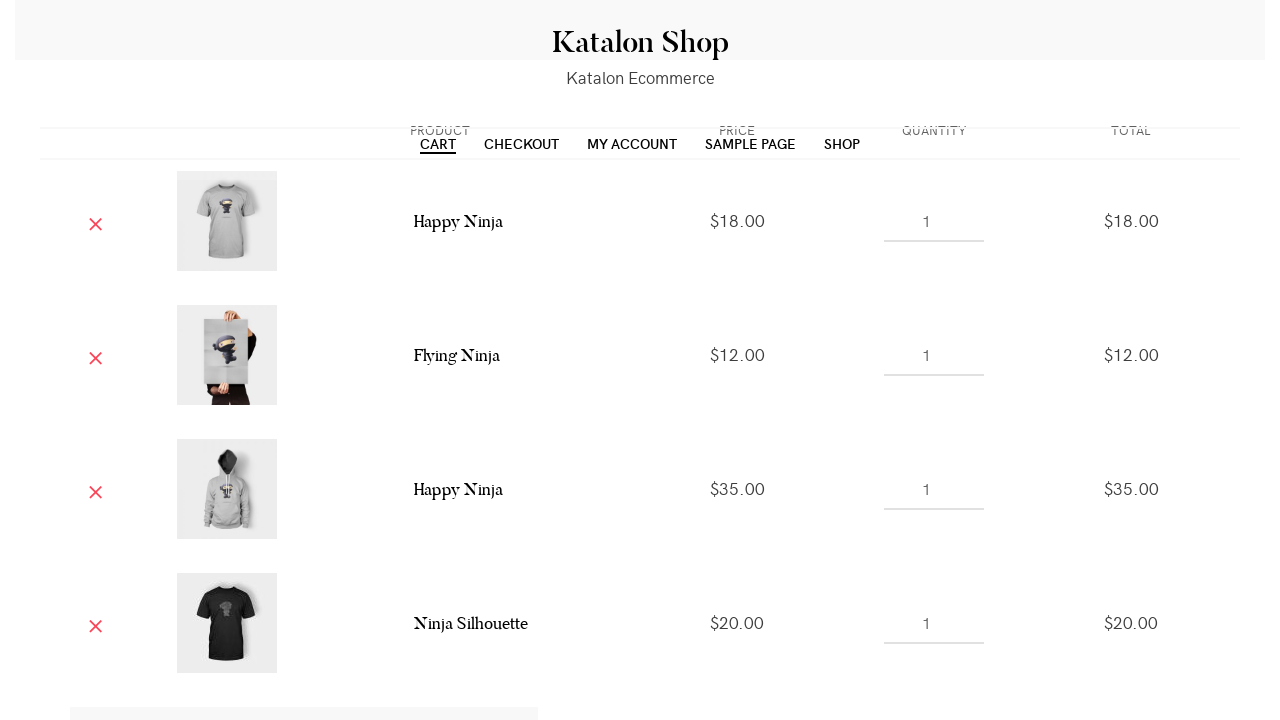

Waited for cart items to load
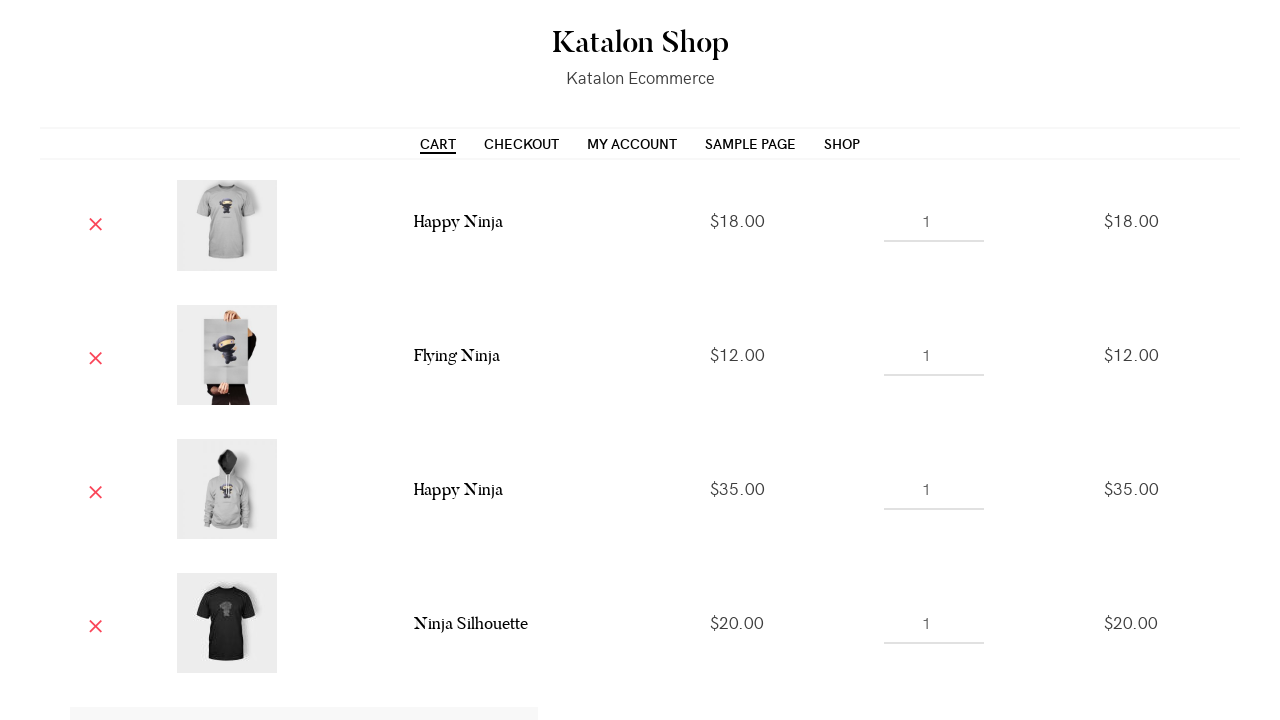

Located all cart items (4 items expected)
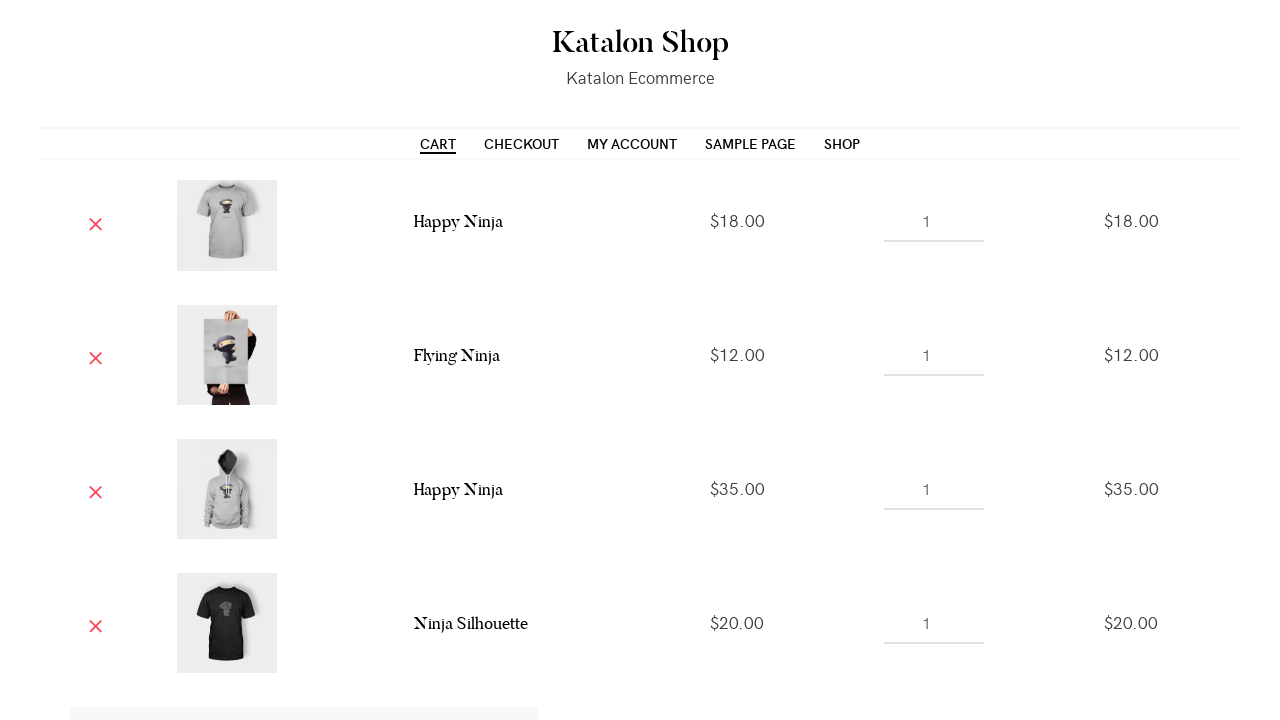

Retrieved price for cart item 1: $18
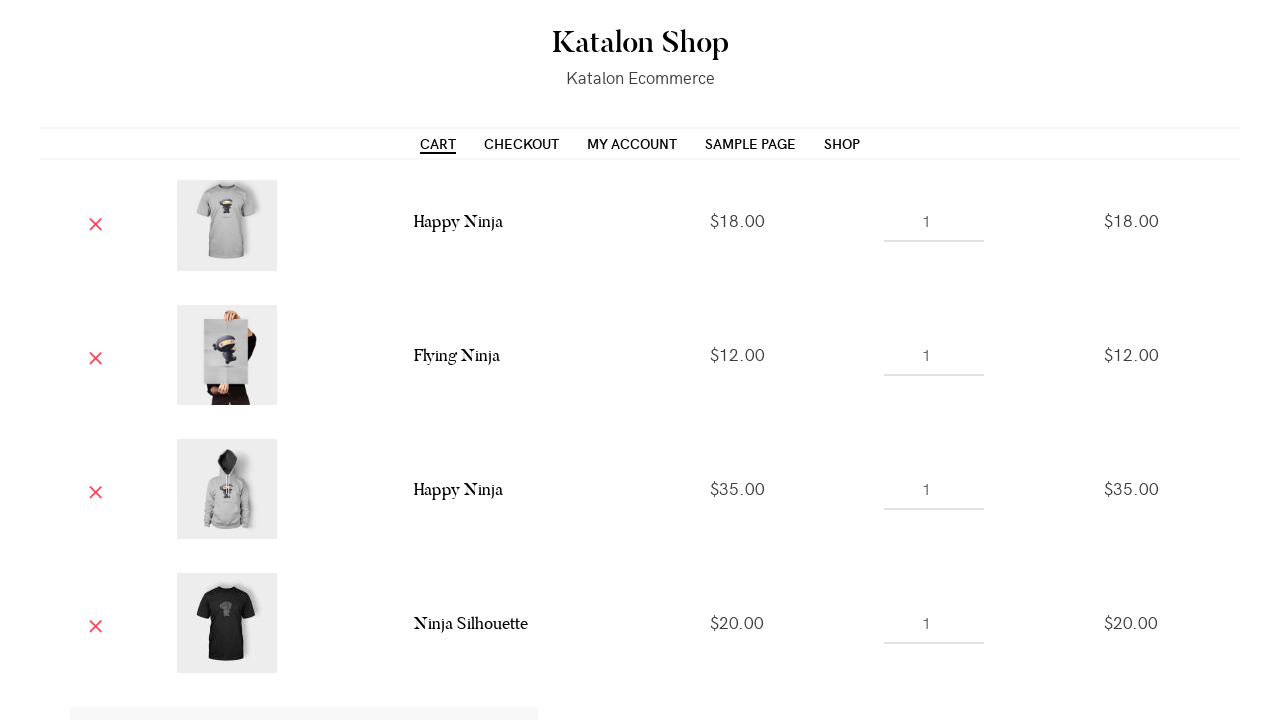

Retrieved price for cart item 2: $12
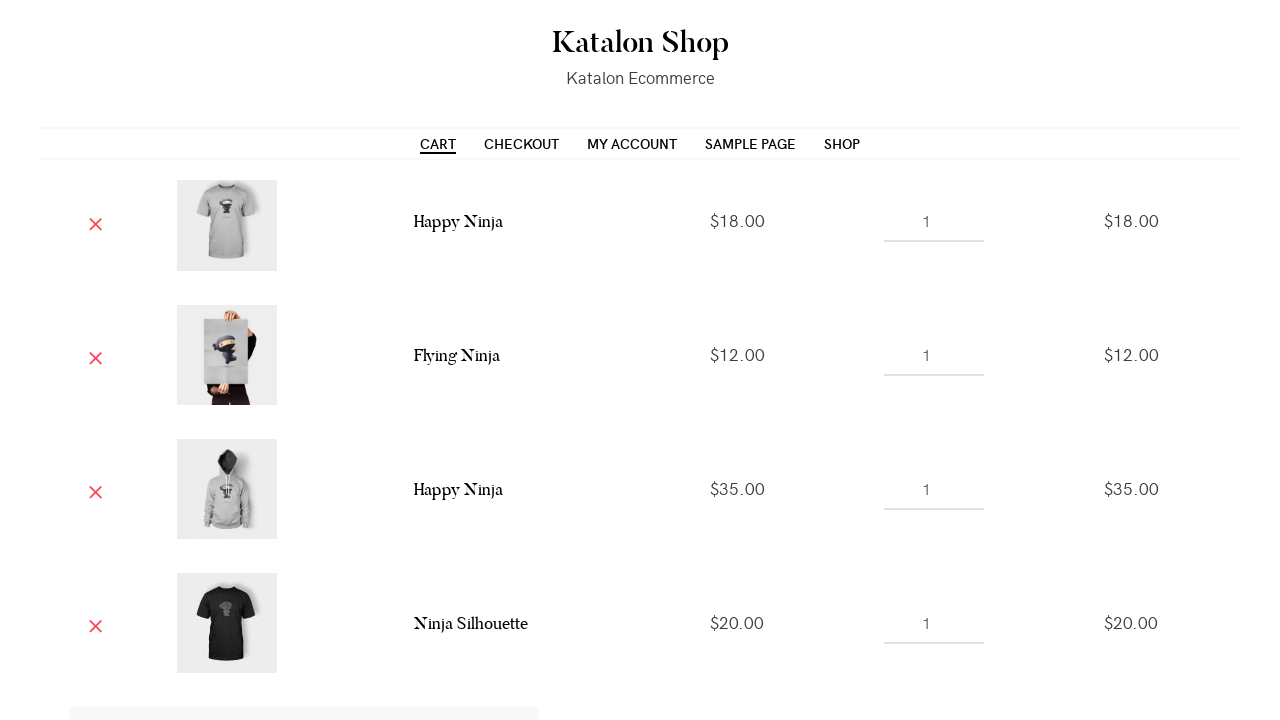

Retrieved price for cart item 3: $35
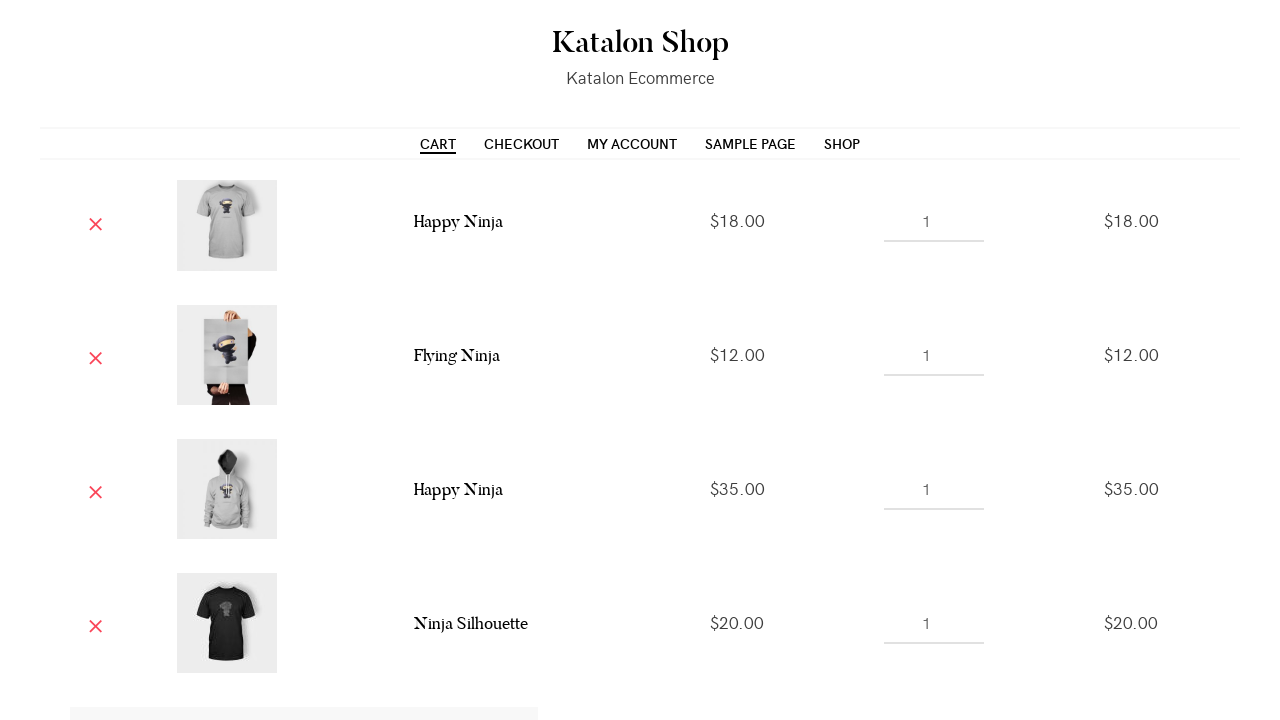

Retrieved price for cart item 4: $20
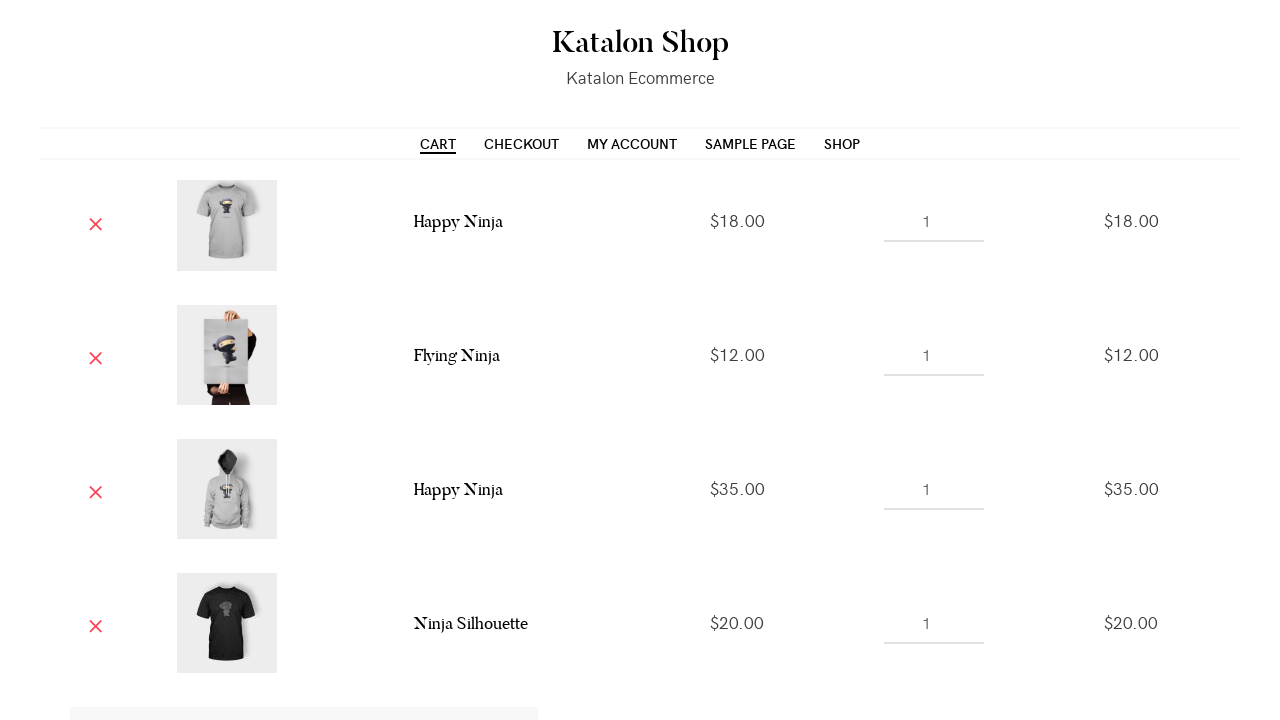

Identified lowest priced item at position 2 with price $12
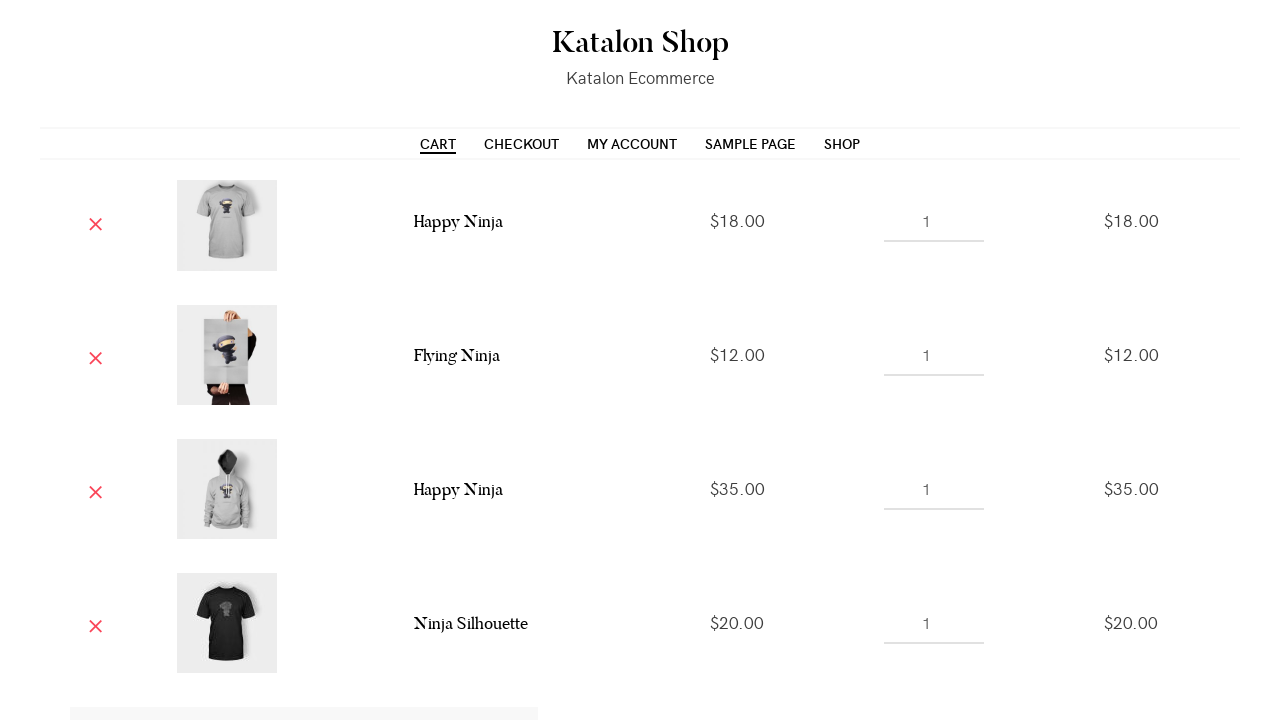

Clicked remove button for lowest priced item at position 2 at (96, 355) on //*[@id='post-8']/div/div/form/table/tbody/tr[2]/td[1]/a
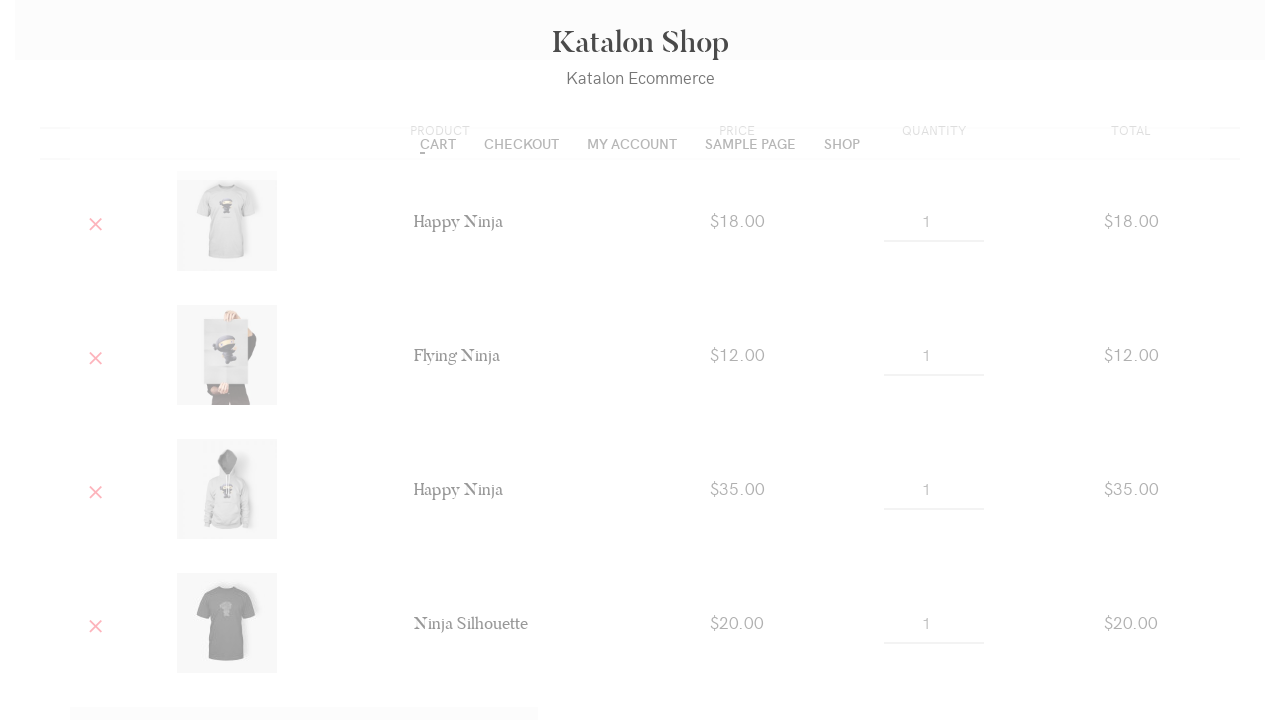

Waited 2 seconds for item to be removed from cart
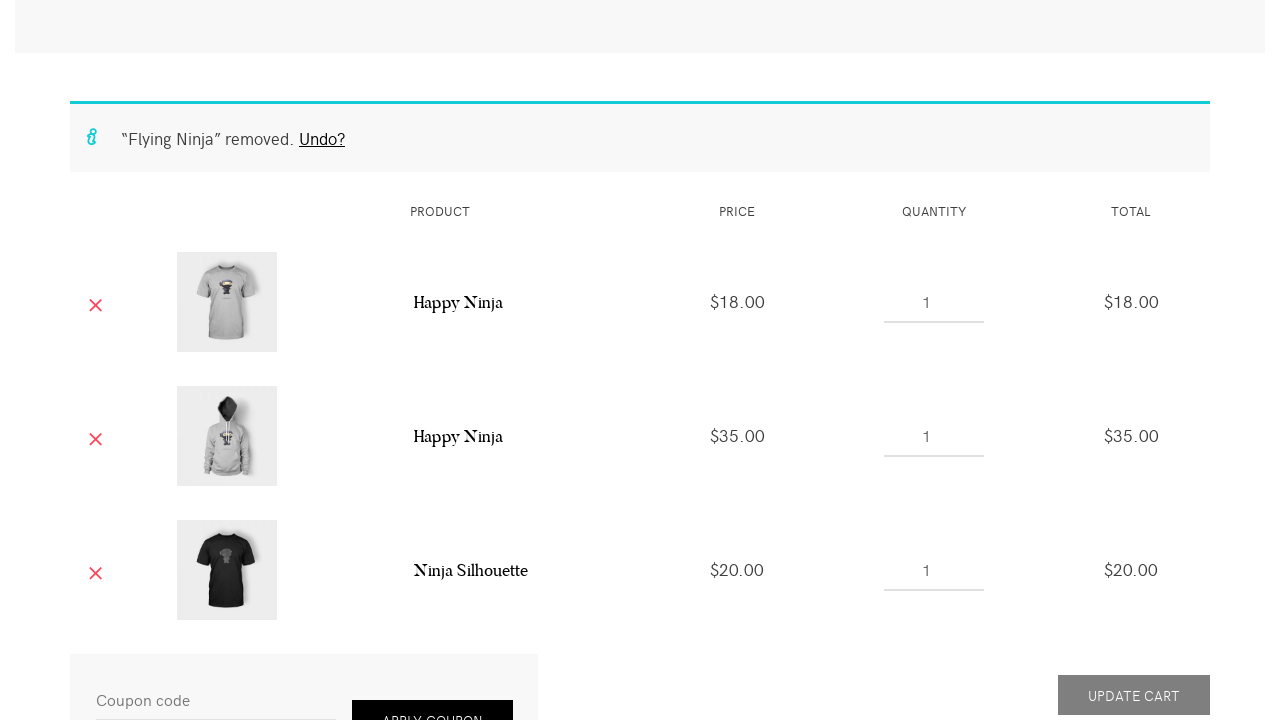

Verified that cart items are still visible (3 items remaining)
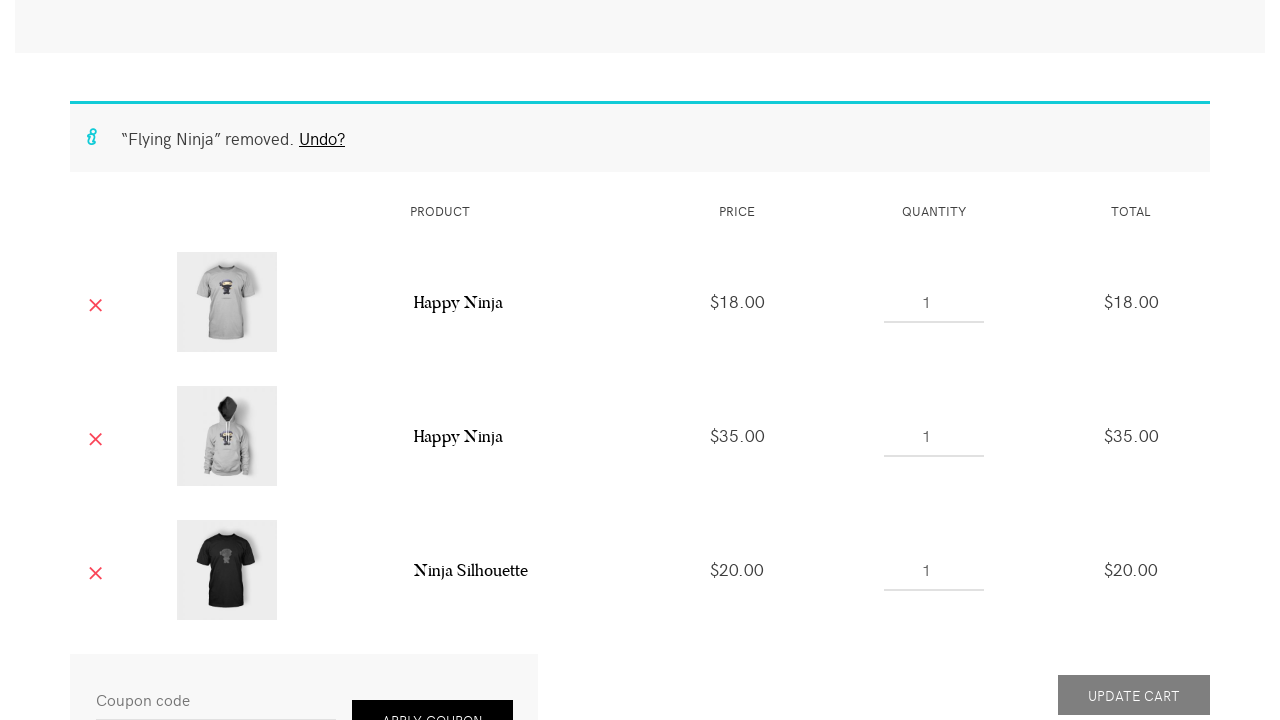

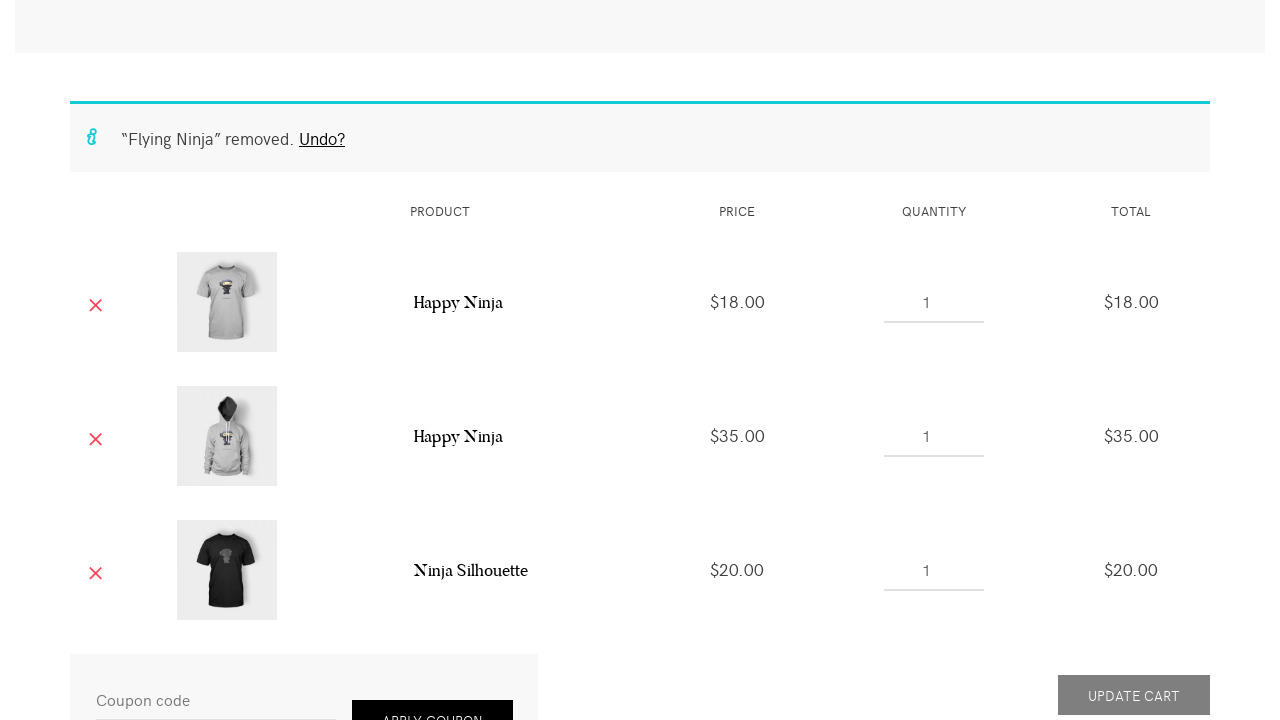